Tests dropdown selection functionality on DemoQA by selecting an option from a traditional select dropdown by index, then clicking on a modern custom dropdown and selecting an option from a grouped list.

Starting URL: https://demoqa.com/select-menu

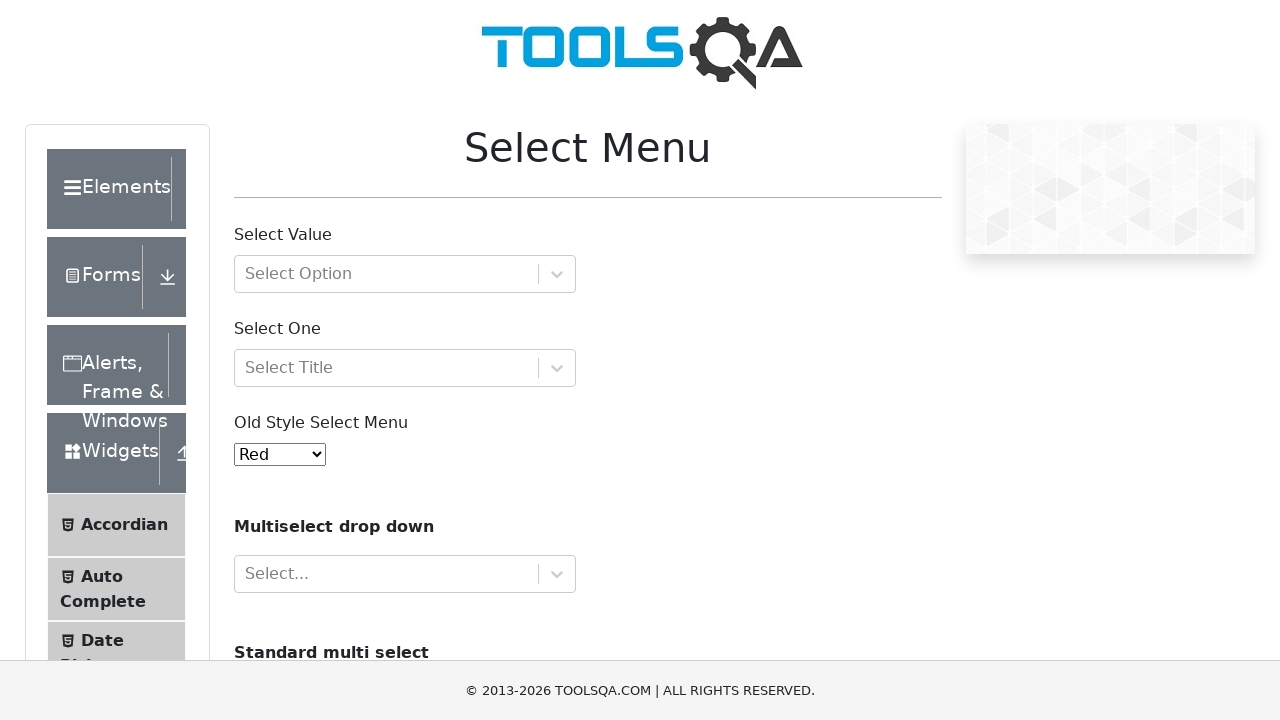

Selected 'Blue' (index 1) from old-style select dropdown on #oldSelectMenu
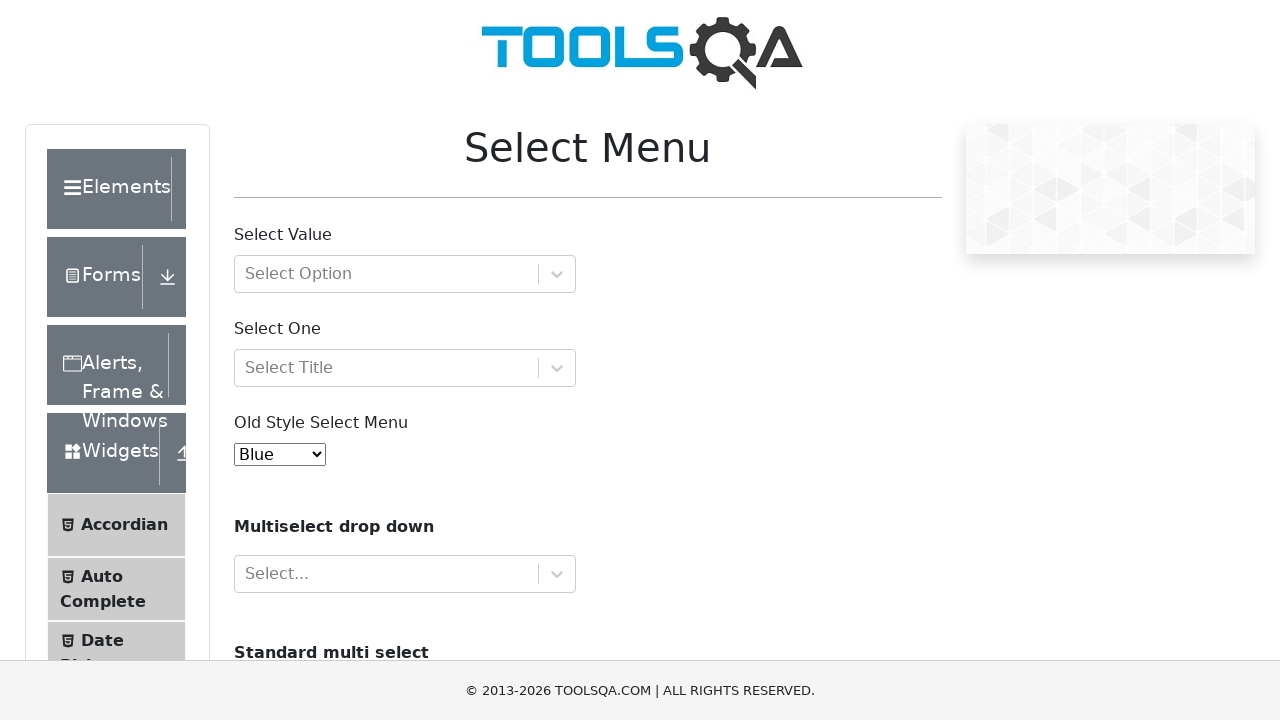

Clicked on modern custom dropdown with option groups at (405, 274) on #withOptGroup
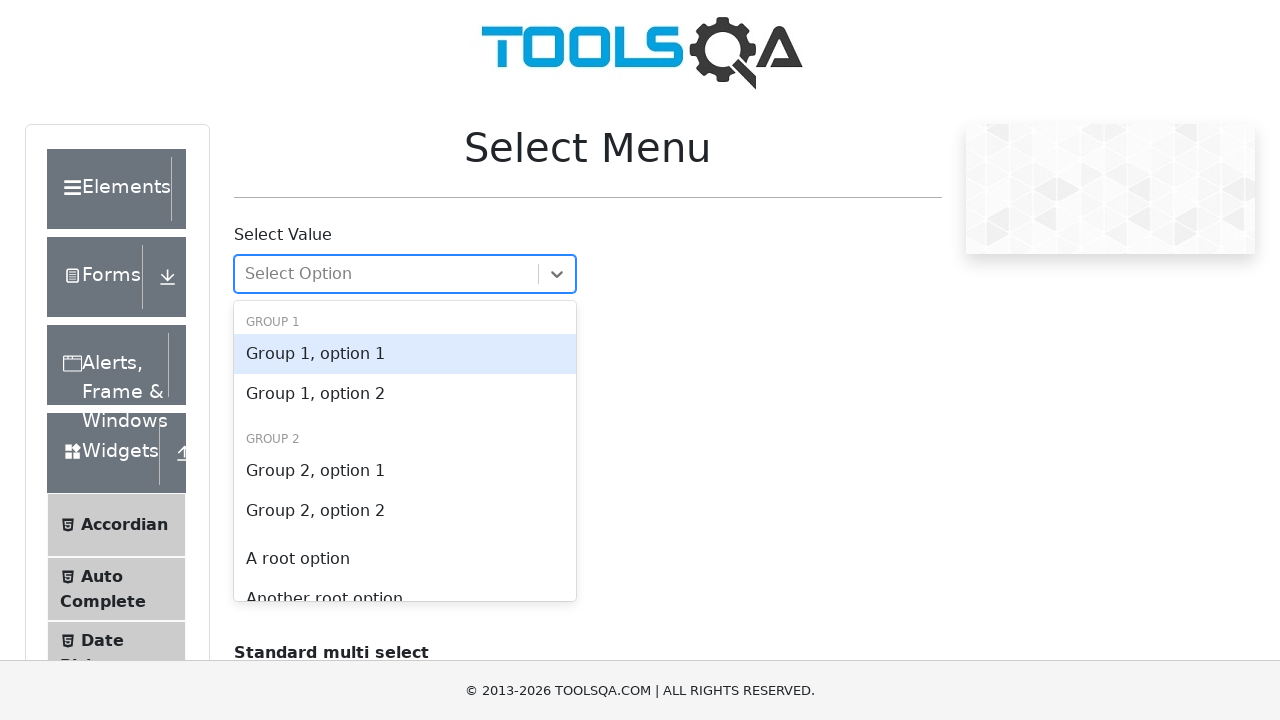

Selected 'Group 1, option 2' from grouped dropdown list at (640, 360) on div:has-text('Group 1, option 2')
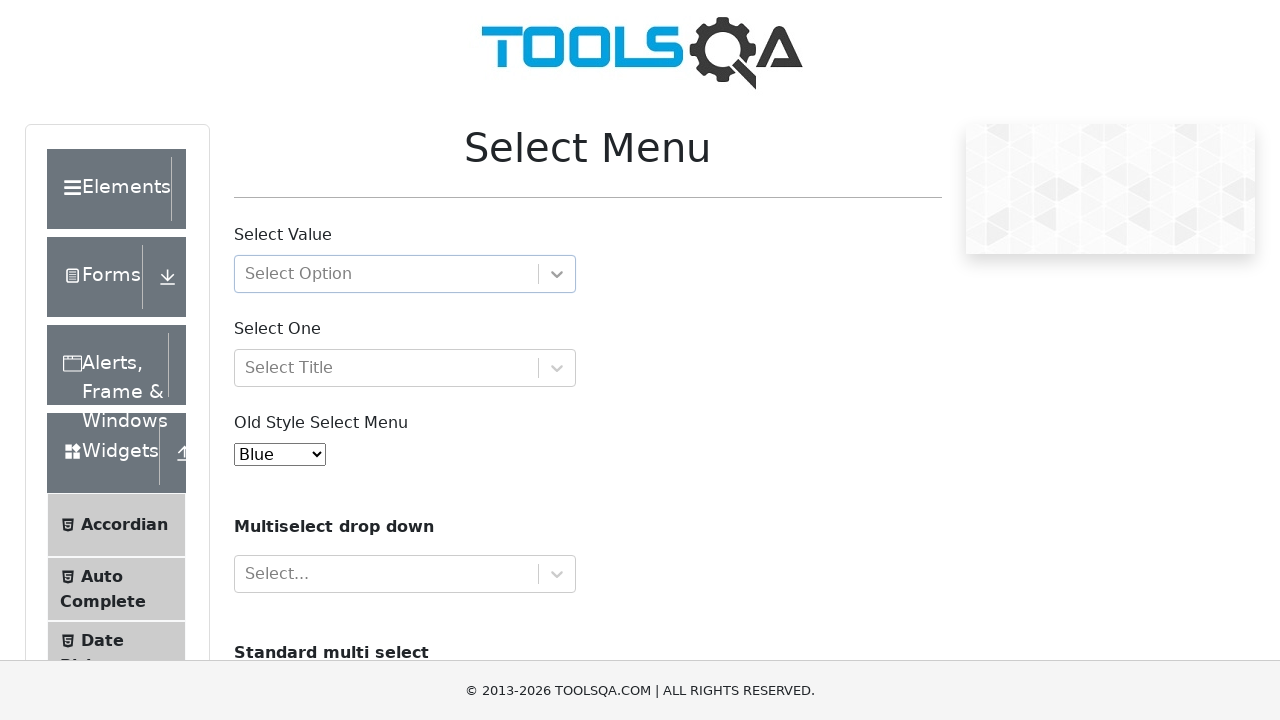

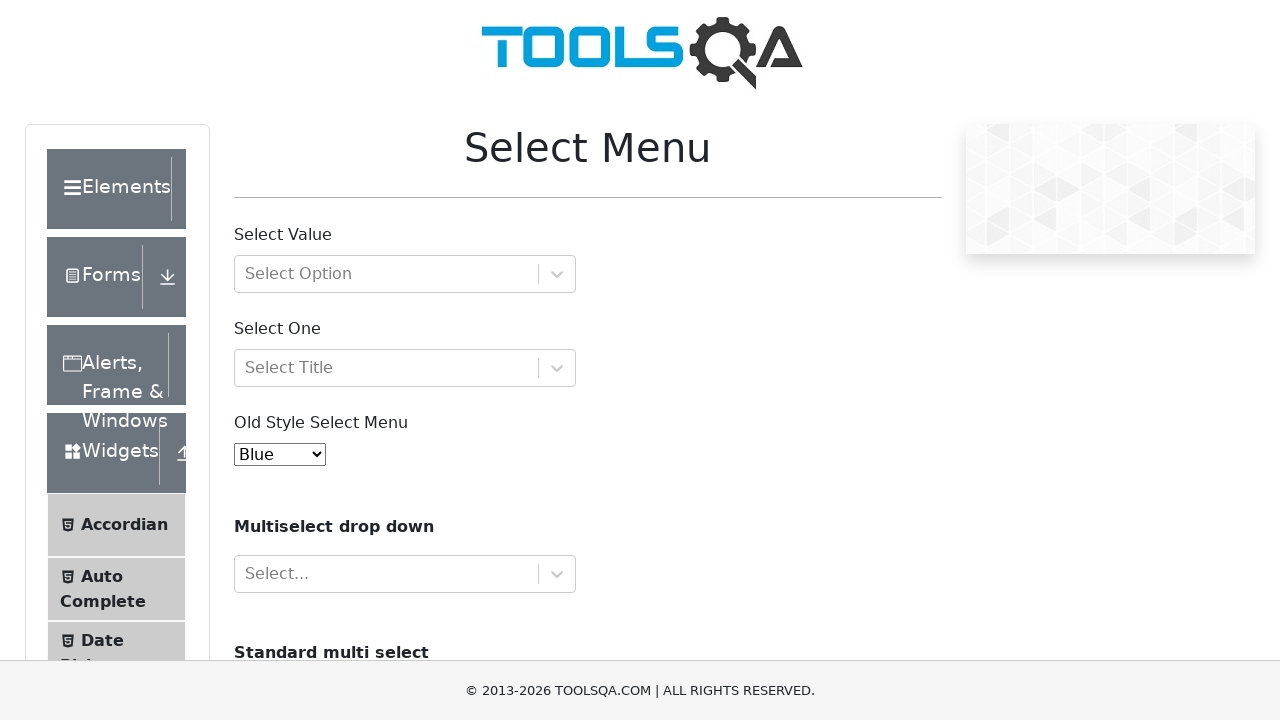